Tests checkbox functionality by selecting the first checkbox on the page

Starting URL: https://the-internet.herokuapp.com/checkboxes

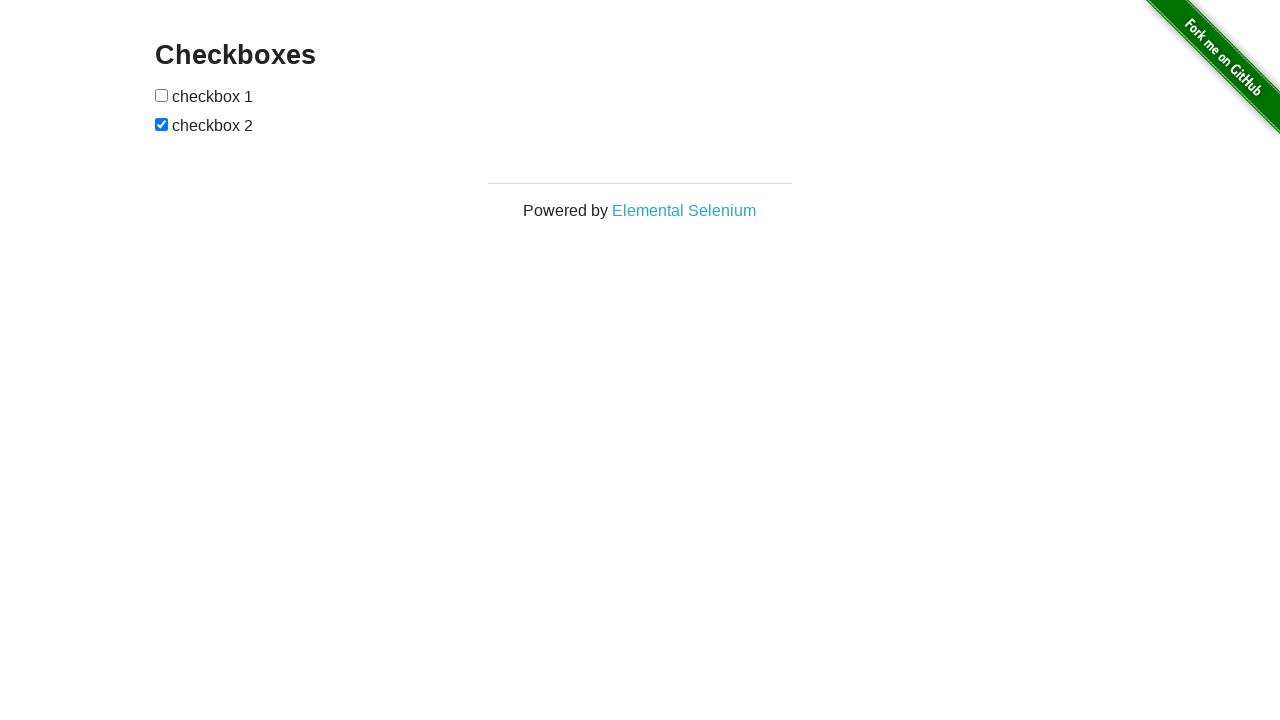

Waited for checkboxes to load on the page
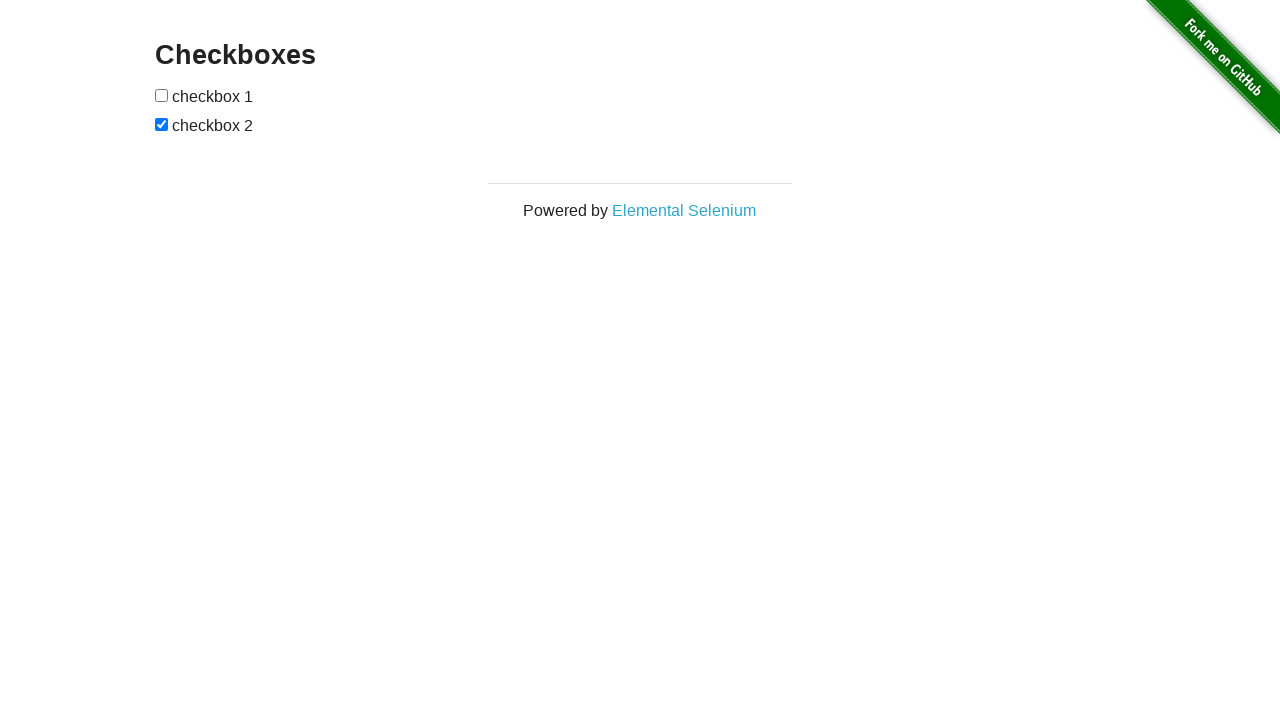

Clicked the first checkbox on the page at (162, 95) on input[type='checkbox'] >> nth=0
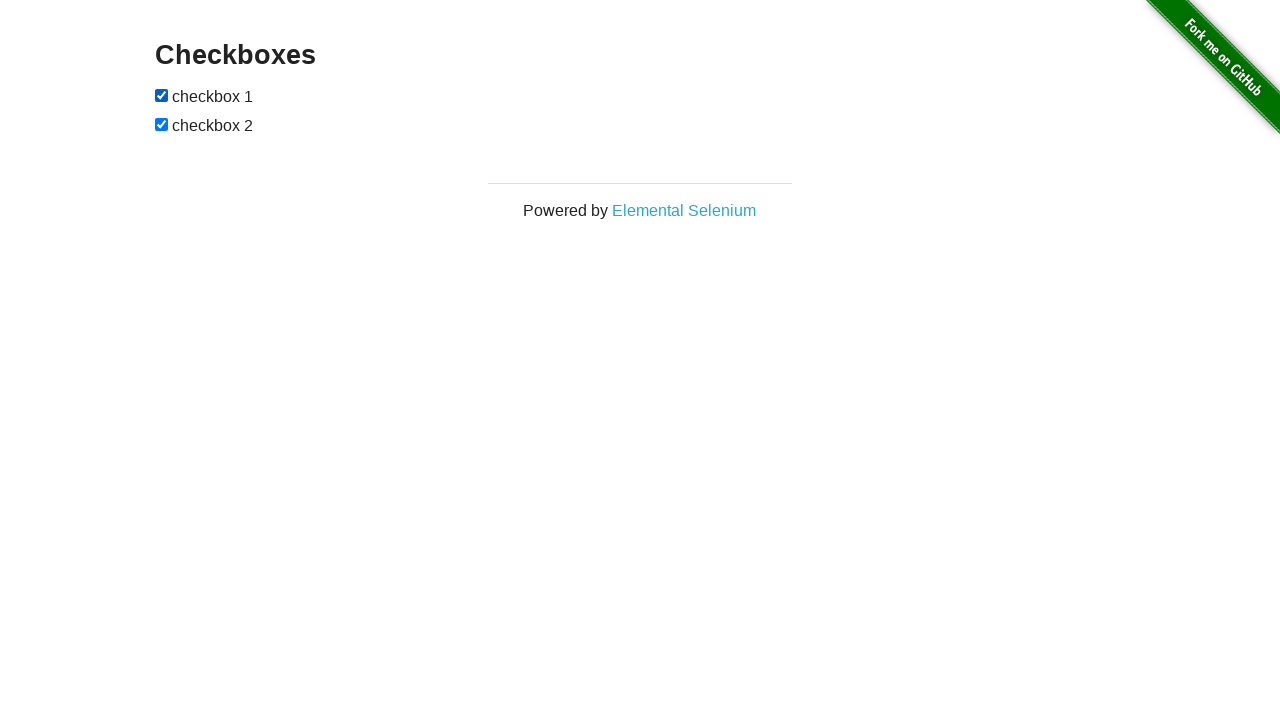

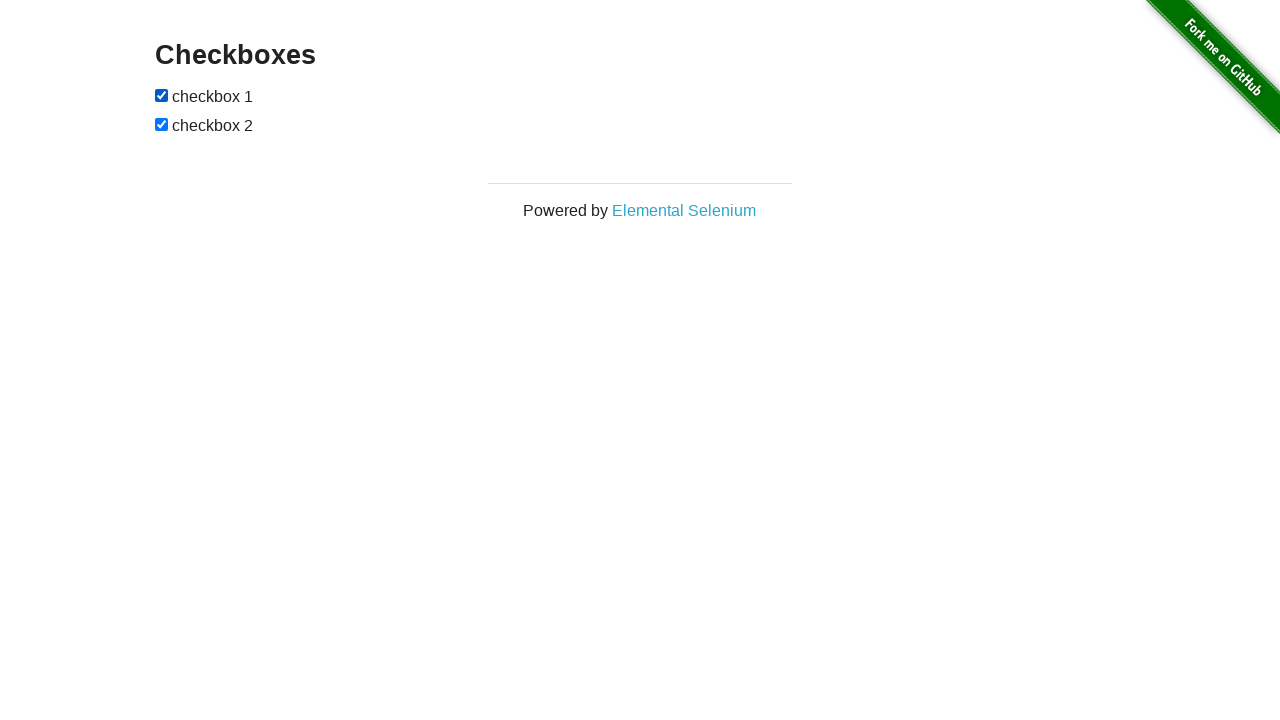